Tests drag and drop functionality using the drag_to method to drag column A to column B and verifies the columns swap their text content.

Starting URL: https://the-internet.herokuapp.com/drag_and_drop

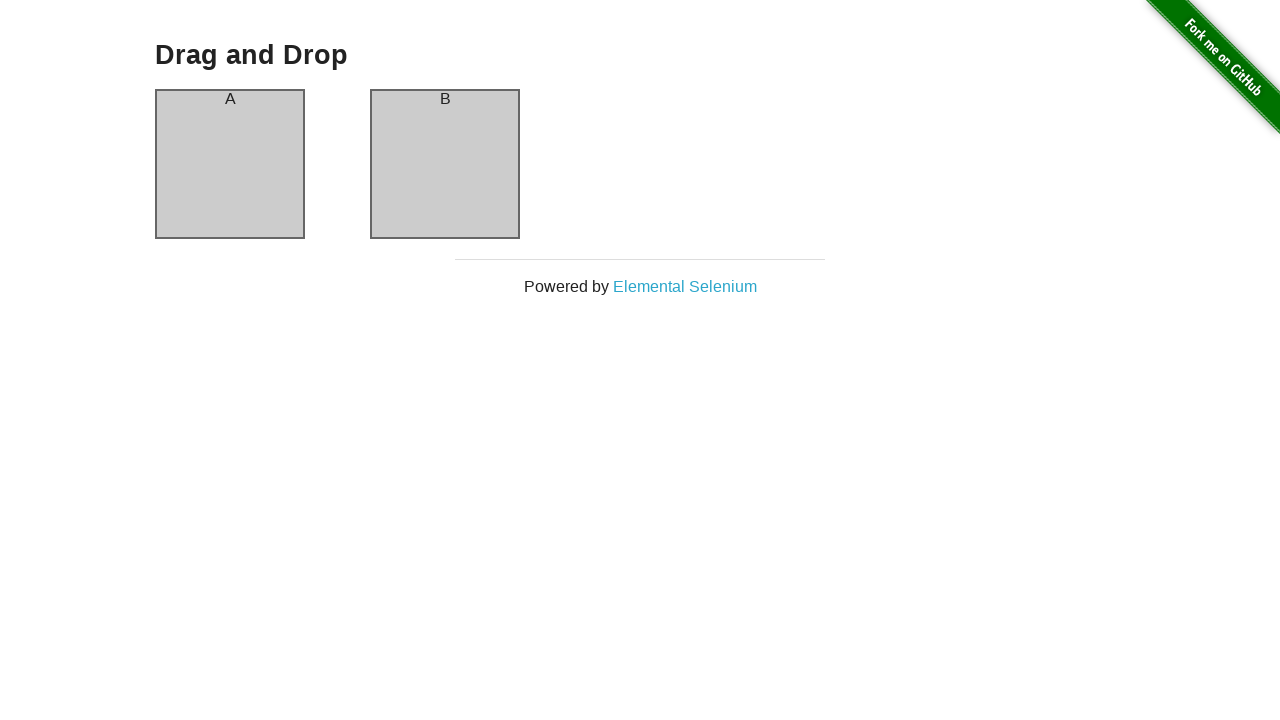

Waited for column A element to be present
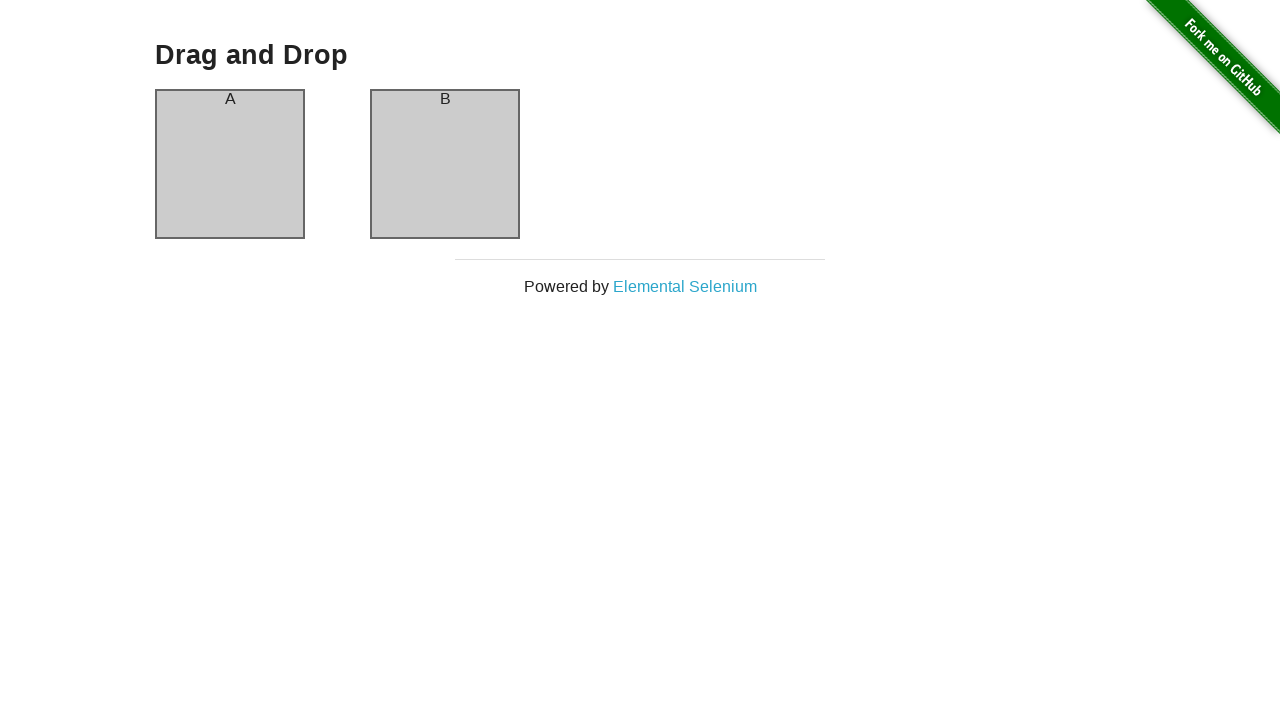

Verified column A contains text 'A'
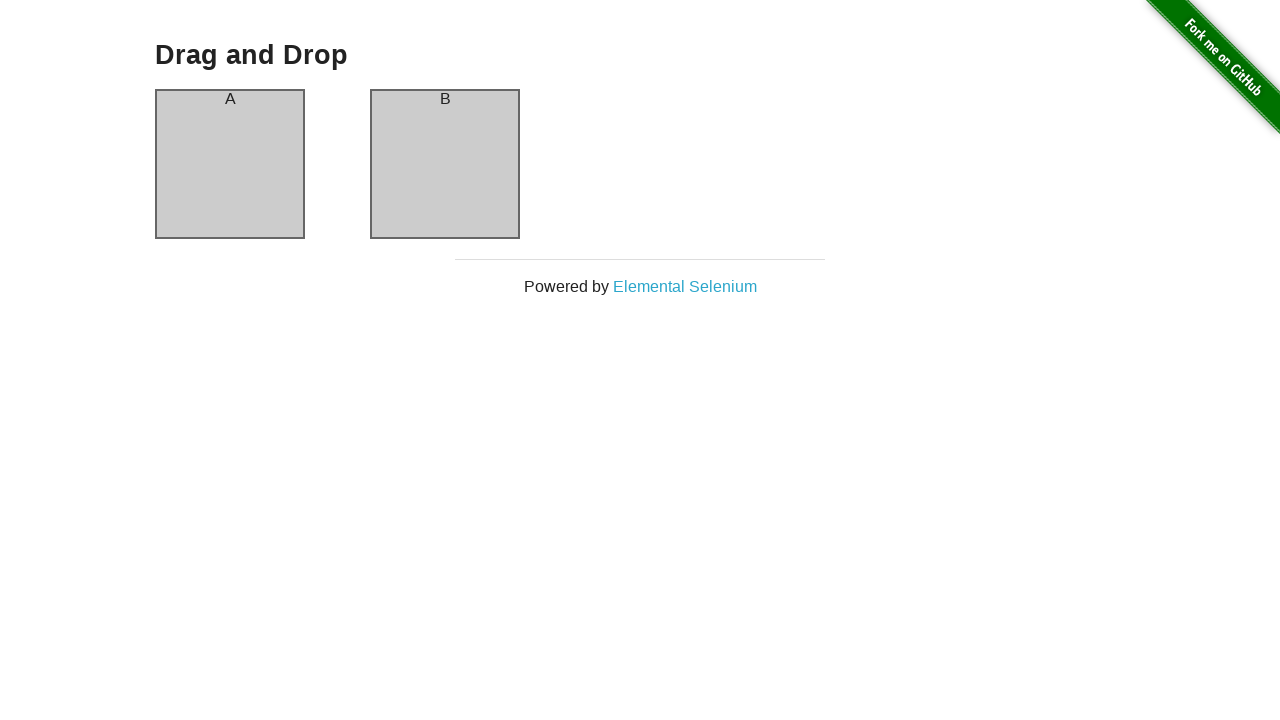

Verified column B contains text 'B'
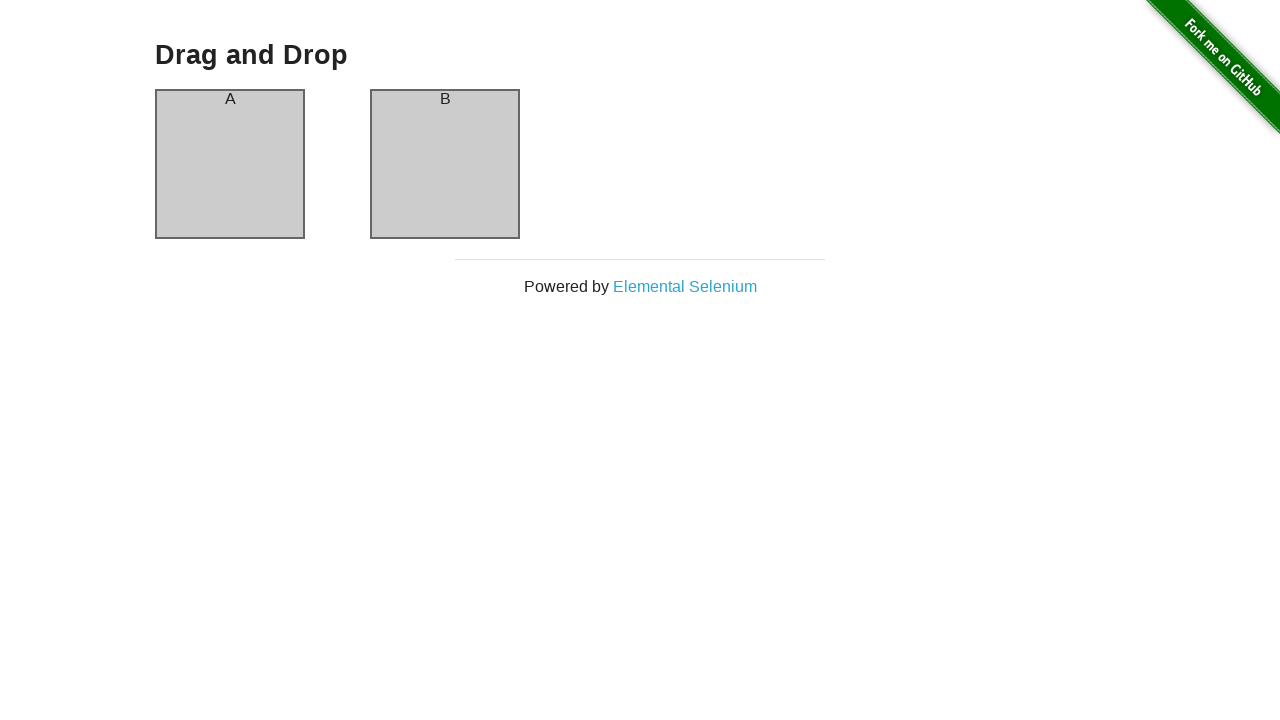

Dragged column A to column B using drag_to method at (445, 164)
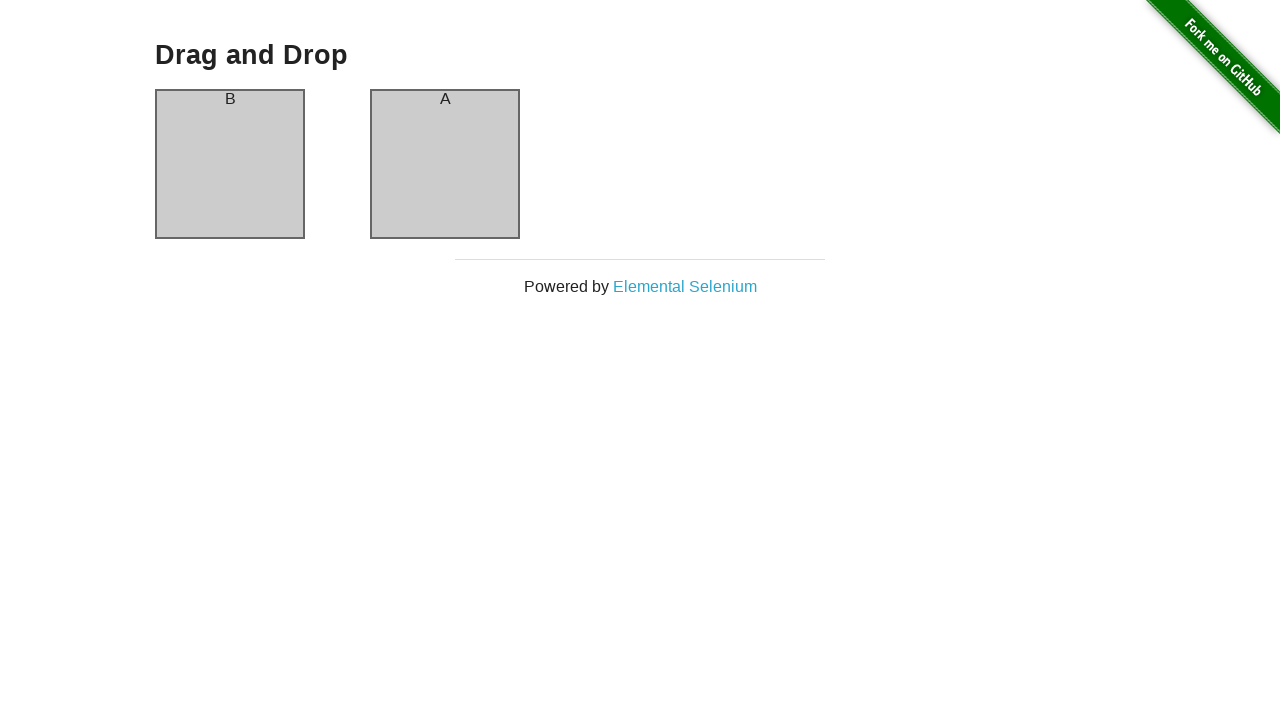

Verified column A now contains text 'B' after drag and drop
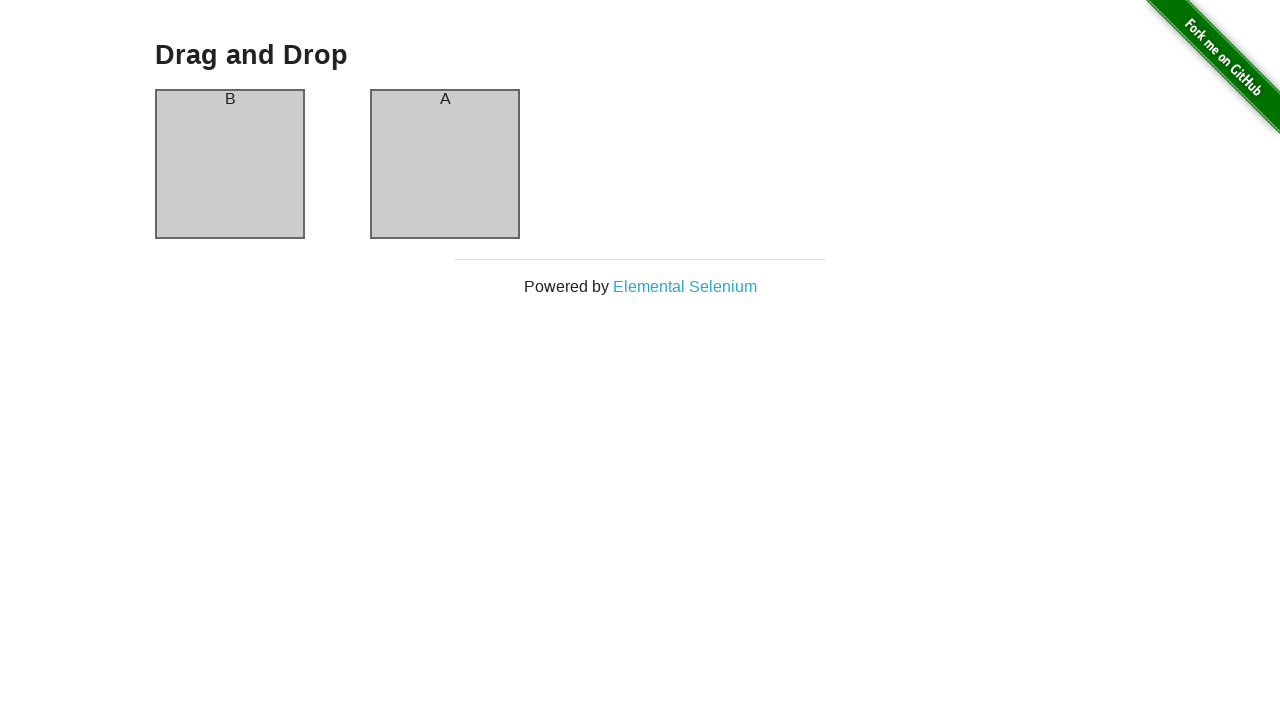

Verified column B now contains text 'A' after drag and drop - columns successfully swapped
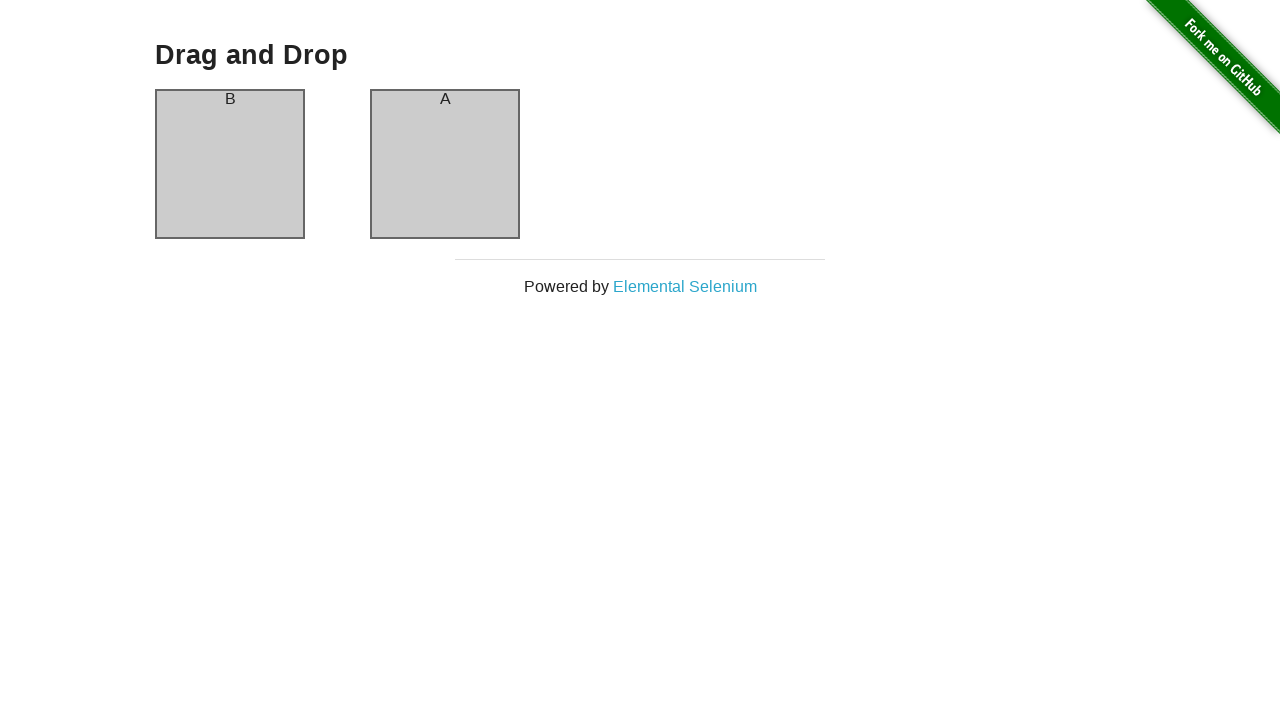

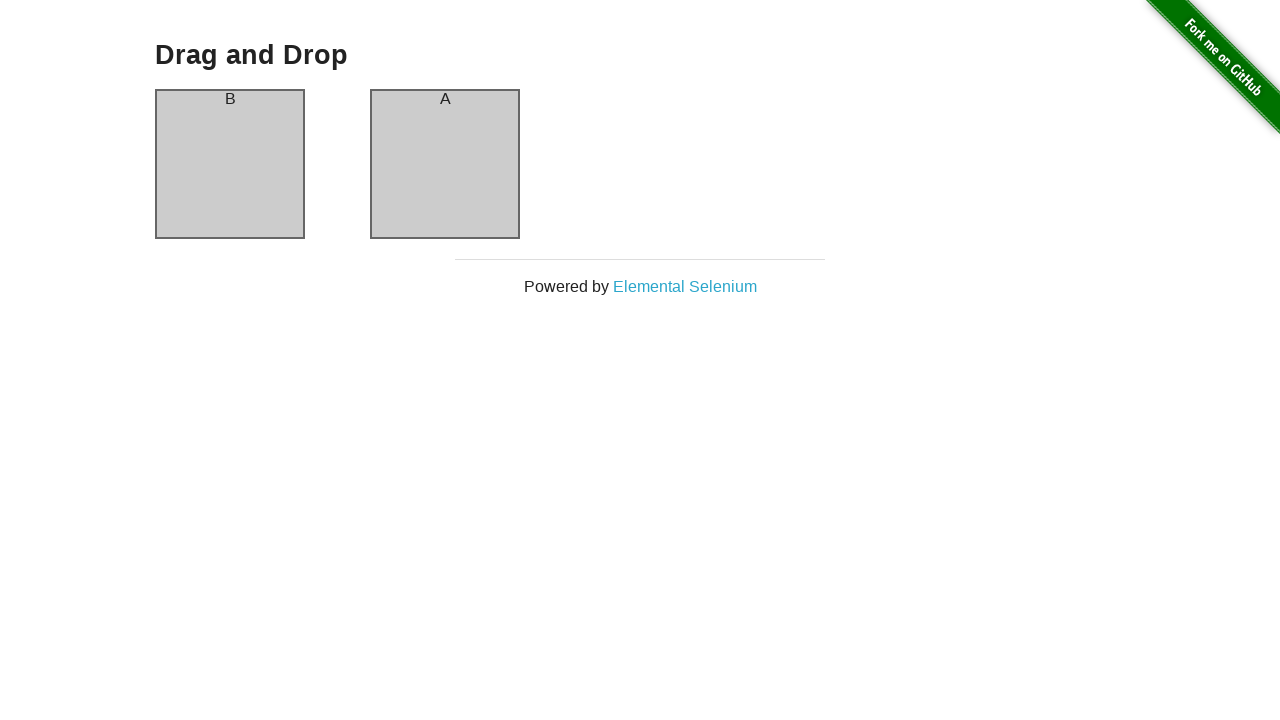